Tests hover interactions by moving mouse over images to reveal hidden elements and clicking them

Starting URL: https://the-internet.herokuapp.com/hovers

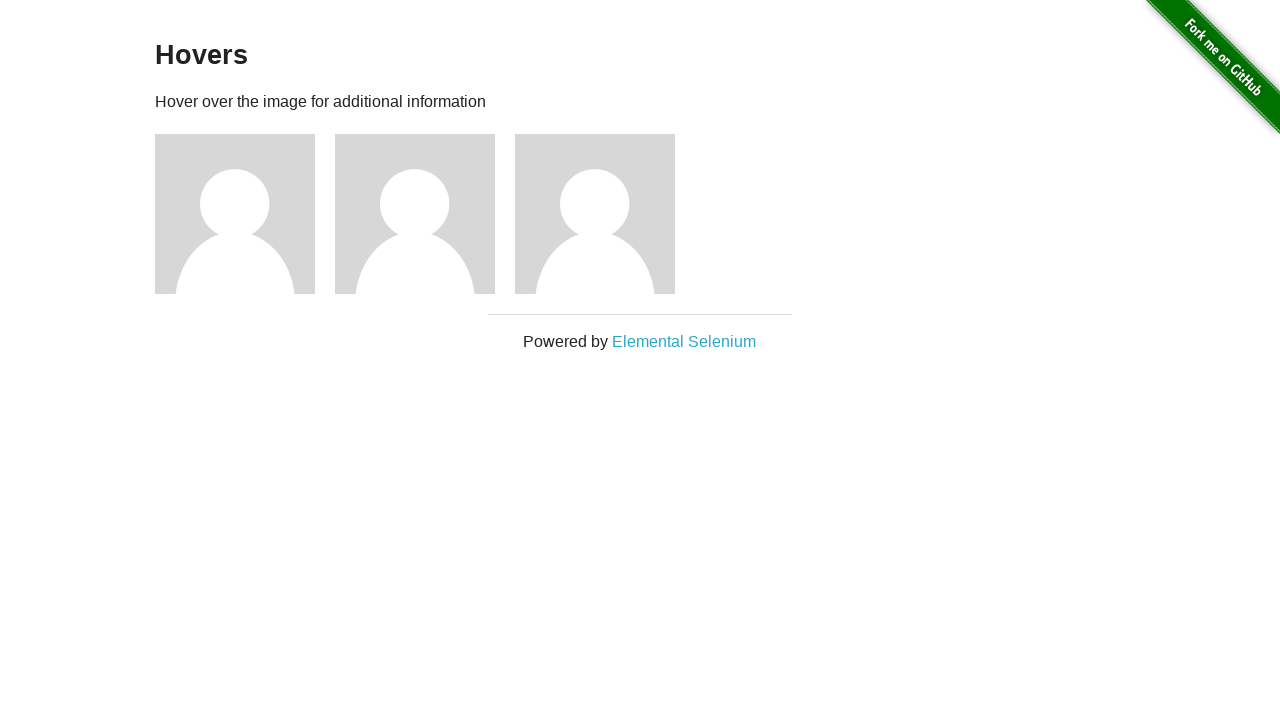

Hovered over the first image to reveal hidden profile link at (235, 214) on xpath=//*[@id="content"]/div/div[1]/img
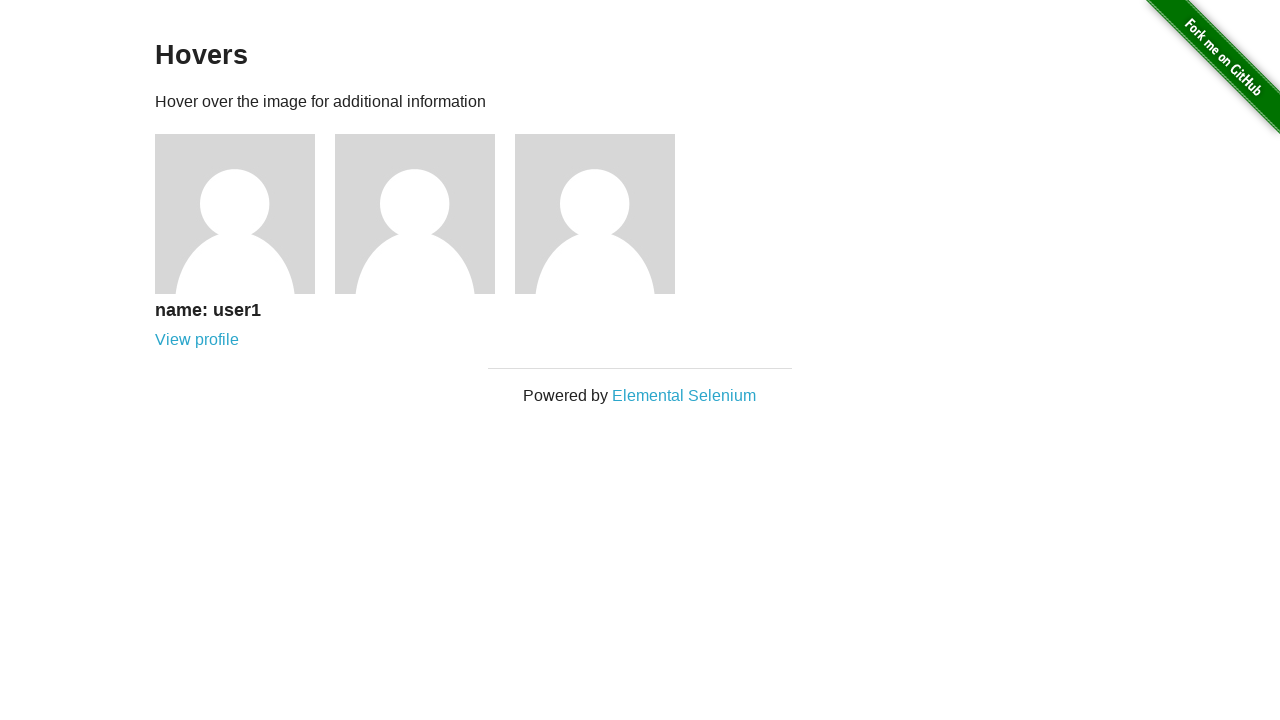

Waited for profile link to appear after hover
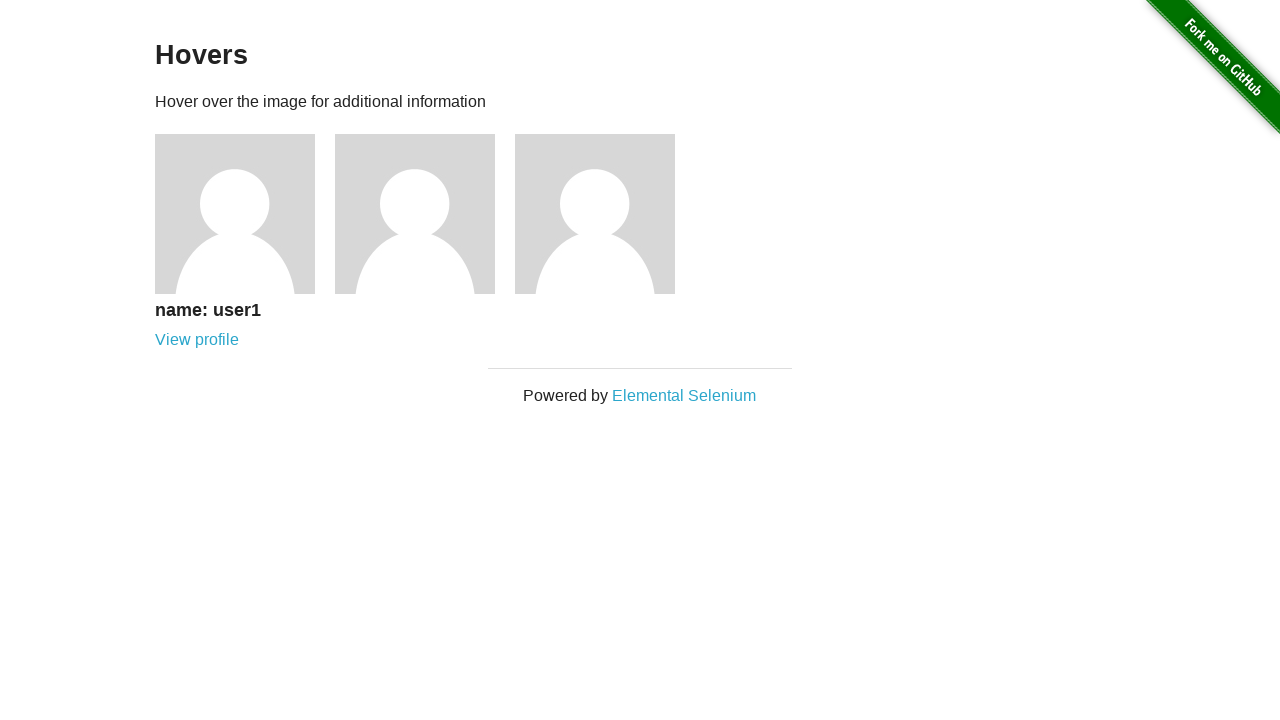

Clicked the profile link that was revealed by hover at (197, 340) on xpath=//*[@id="content"]/div/div[1]/div/a
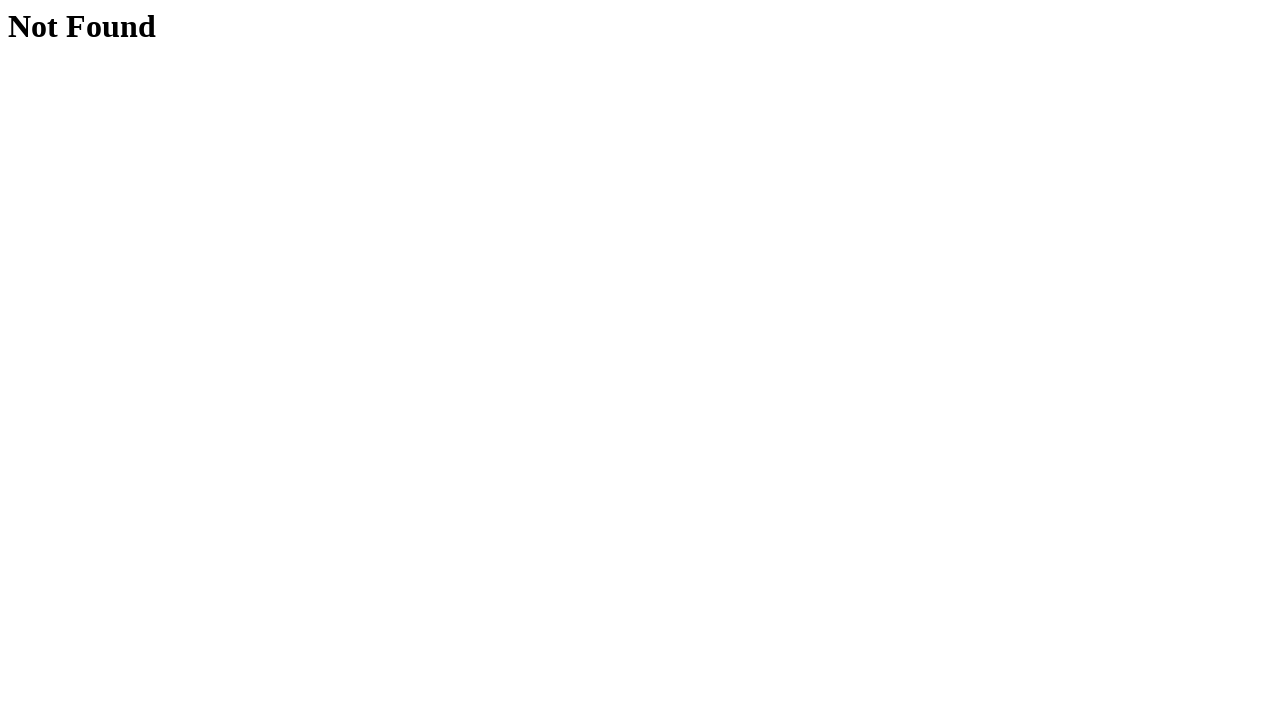

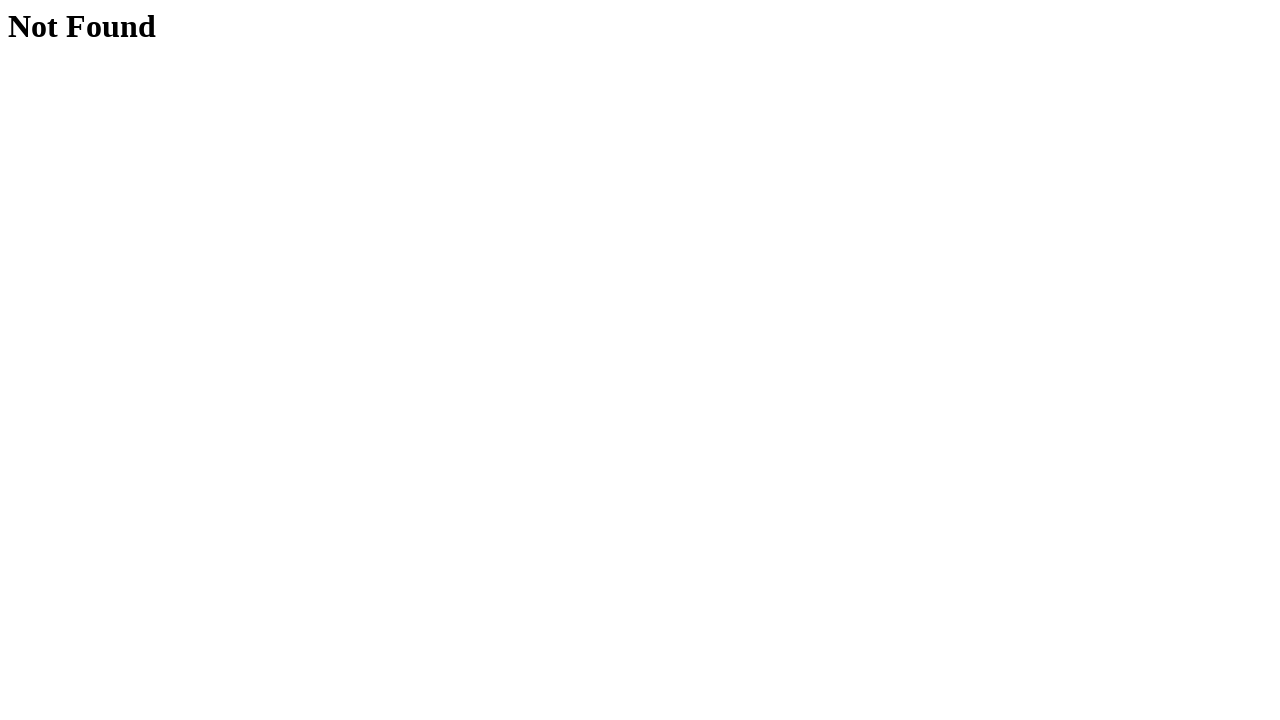